Tests revealing puzzle labels by clicking all Reveal Our Label buttons and verifying labels appear

Starting URL: https://neuronpedia.org/gemma-scope#analyze

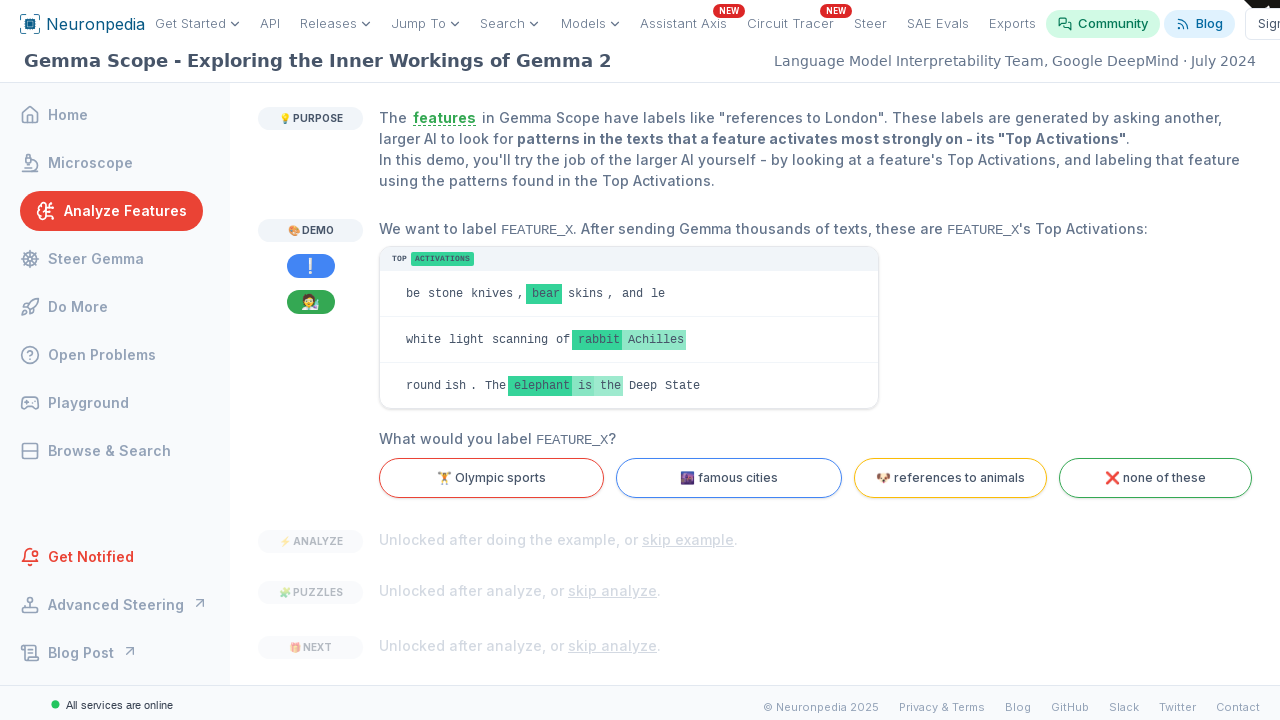

Clicked 'skip analyze' button to unlock puzzles at (612, 591) on internal:text="skip analyze"i >> nth=0
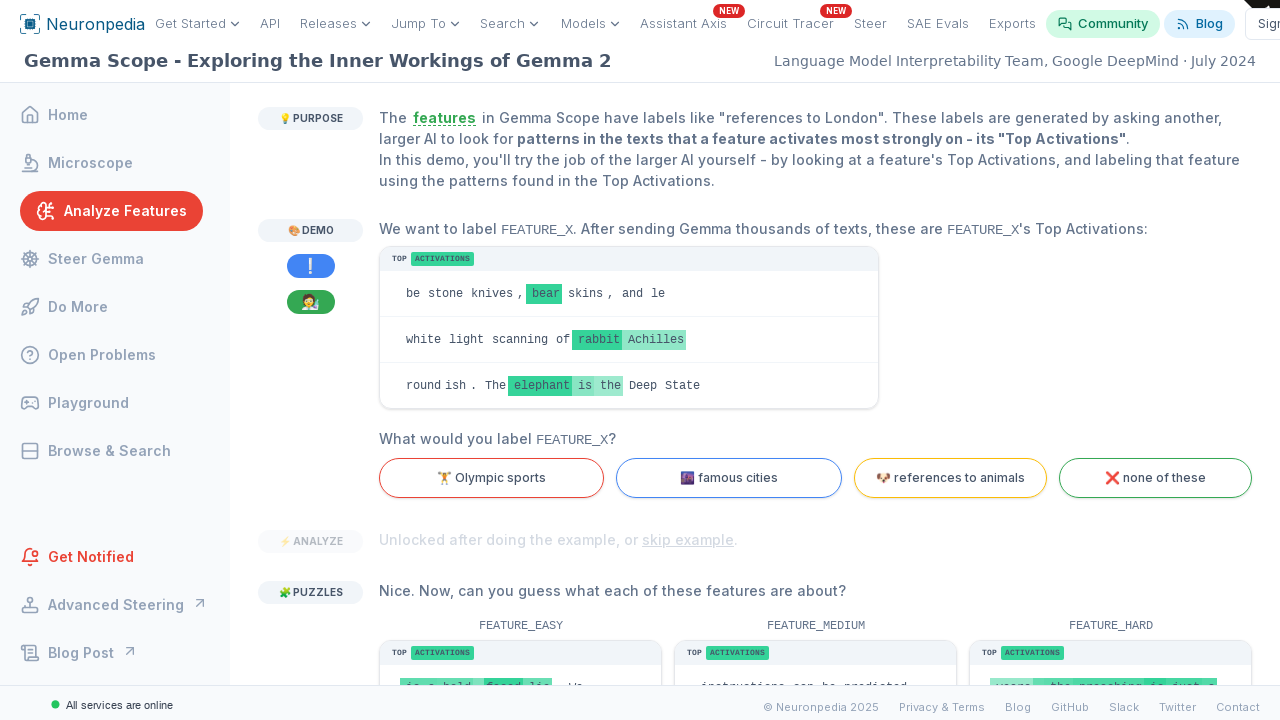

Retrieved all 'Reveal Our Label' buttons
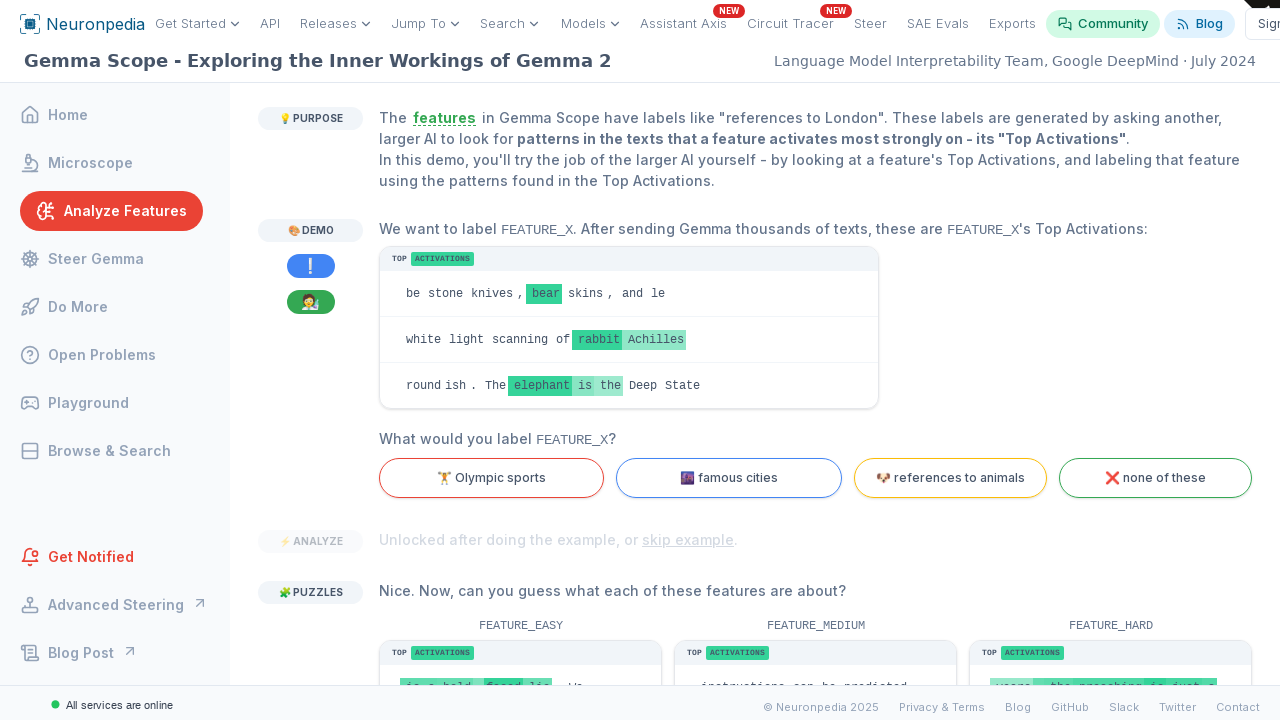

Clicked a 'Reveal Our Label' button at (447, 416) on internal:role=button[name="Reveal Our Label"i] >> nth=0
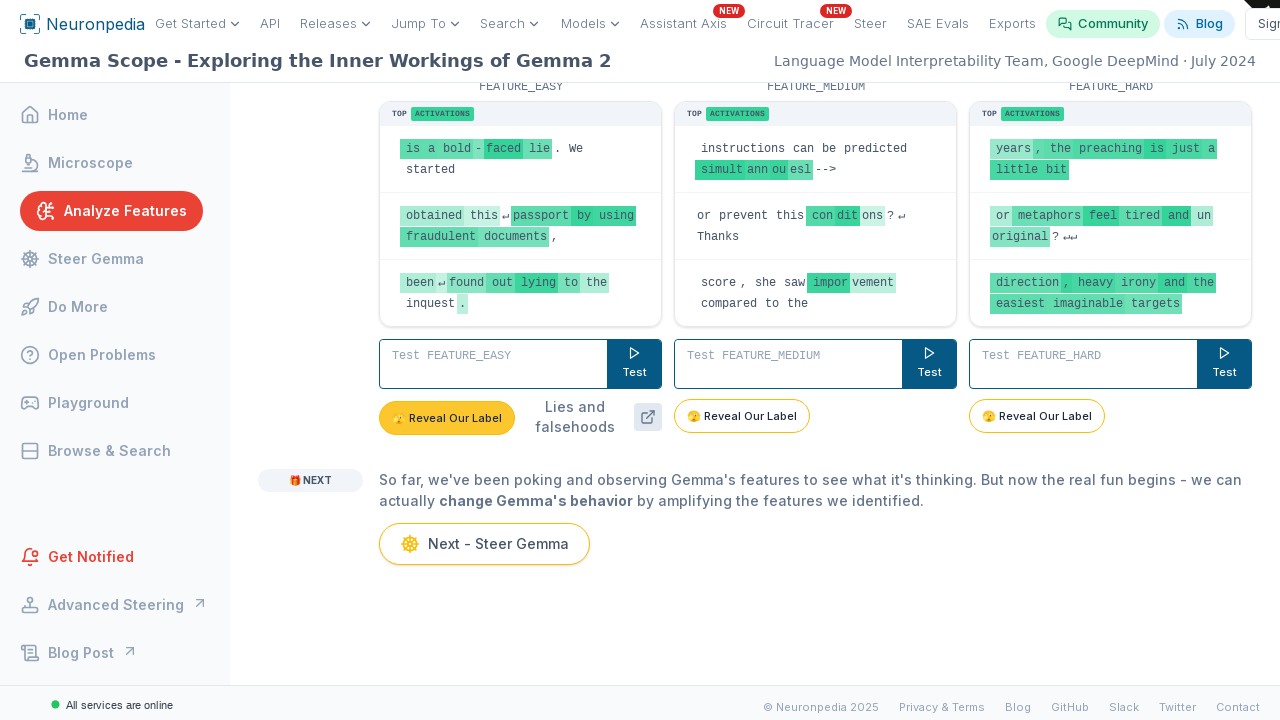

Clicked a 'Reveal Our Label' button at (742, 416) on internal:role=button[name="Reveal Our Label"i] >> nth=1
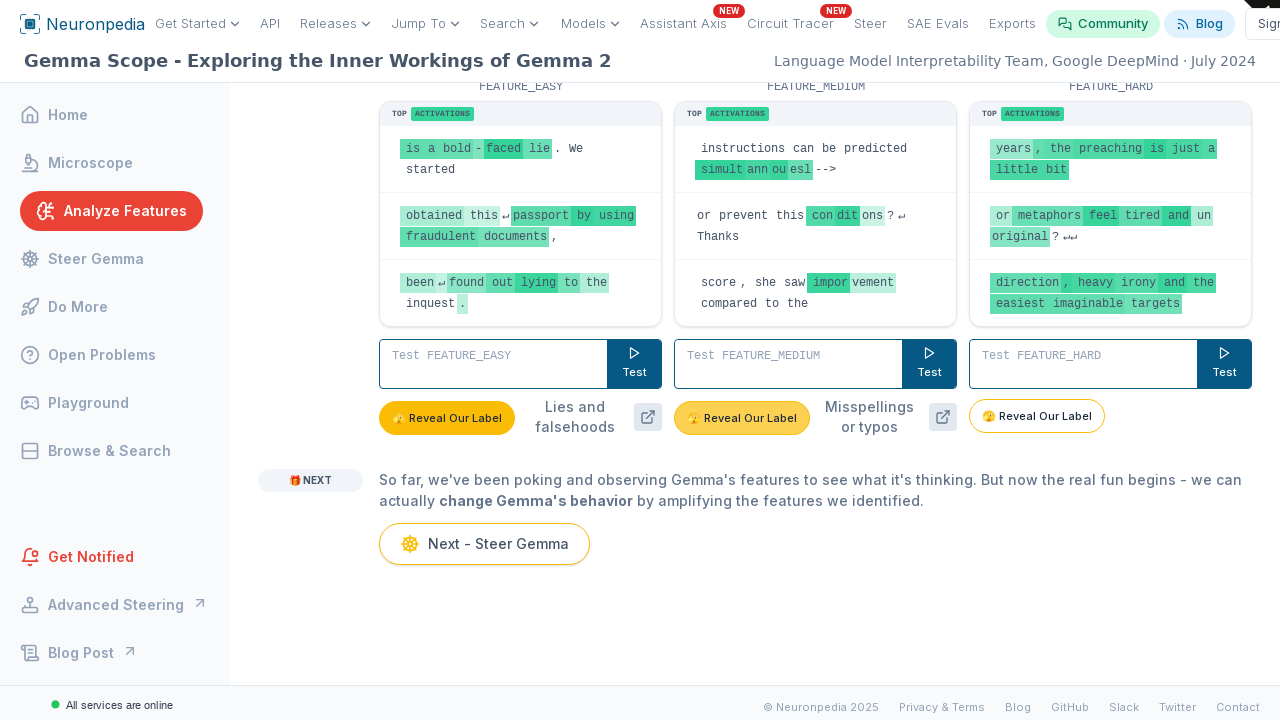

Clicked a 'Reveal Our Label' button at (1037, 416) on internal:role=button[name="Reveal Our Label"i] >> nth=2
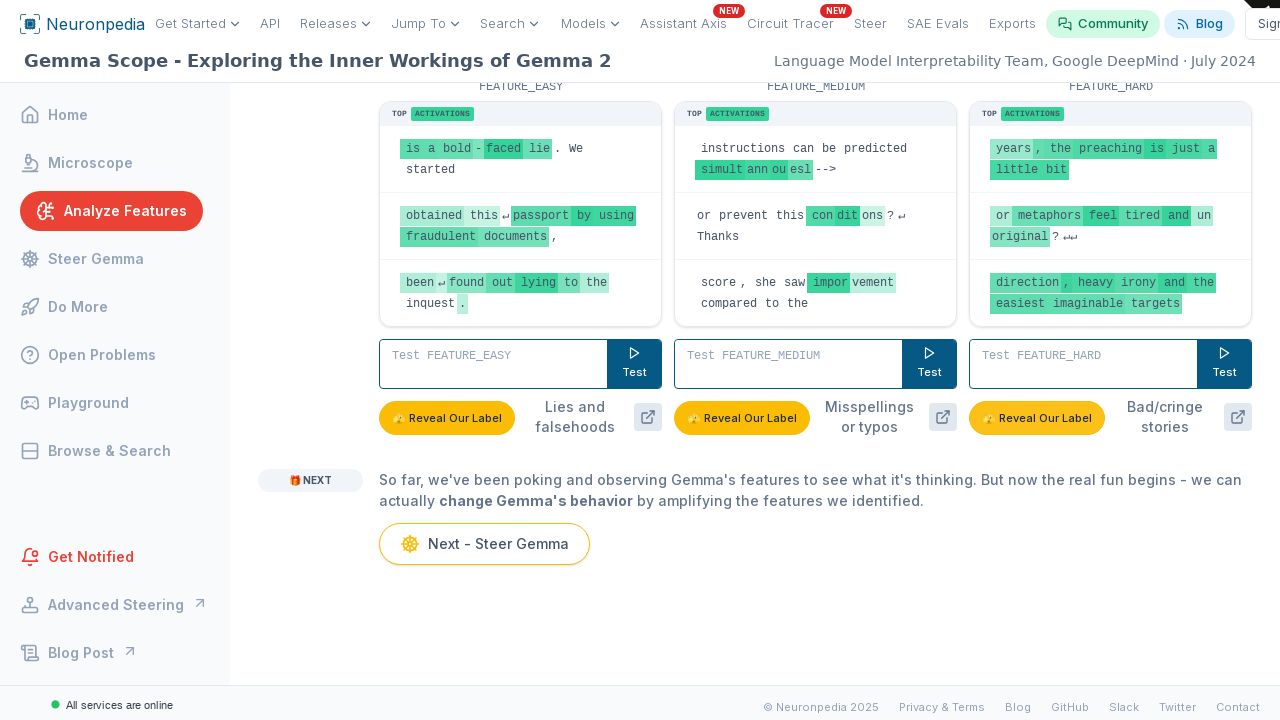

Verified 'Lies and falsehoods' label is visible
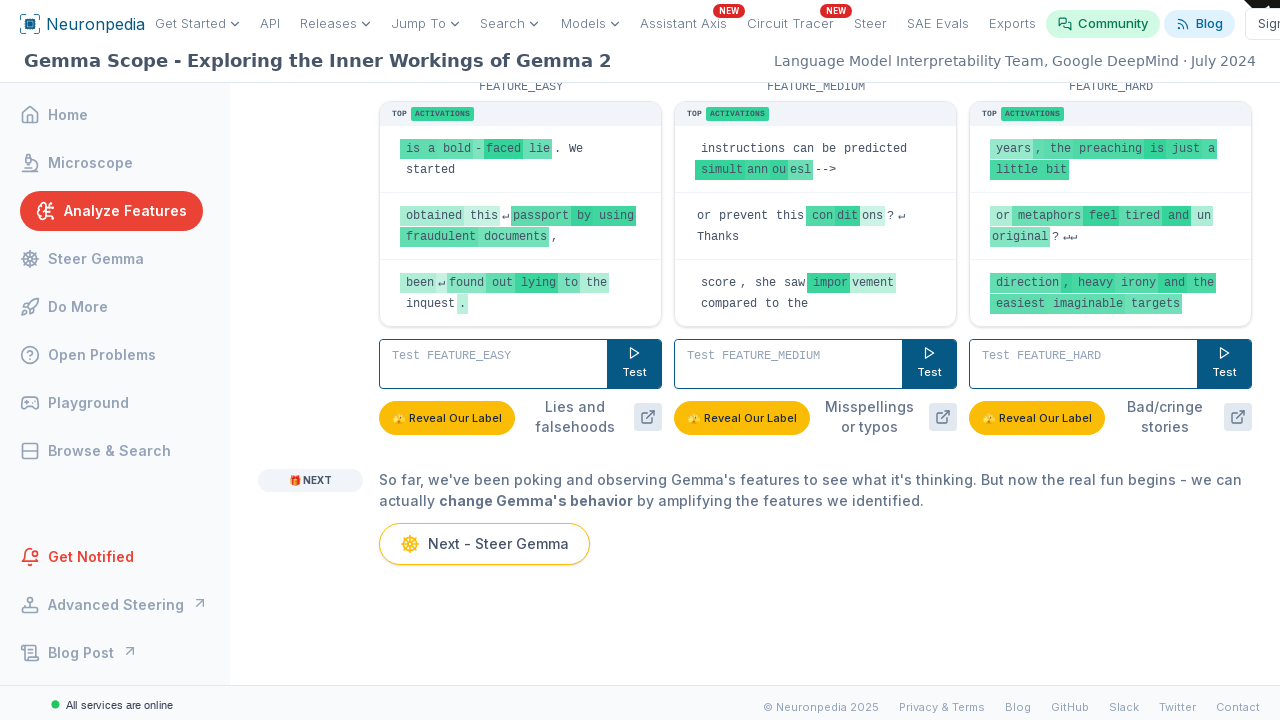

Verified 'Misspellings or typos' label is visible
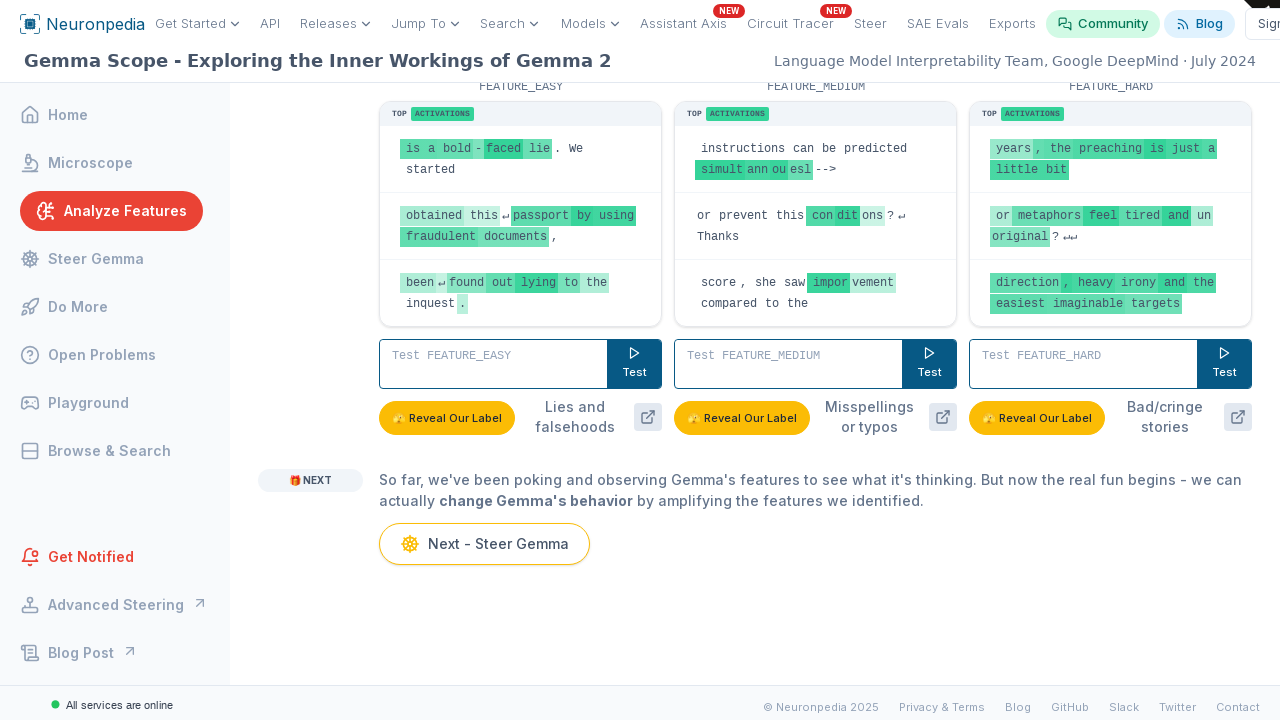

Verified 'Bad/cringe stories' label is visible
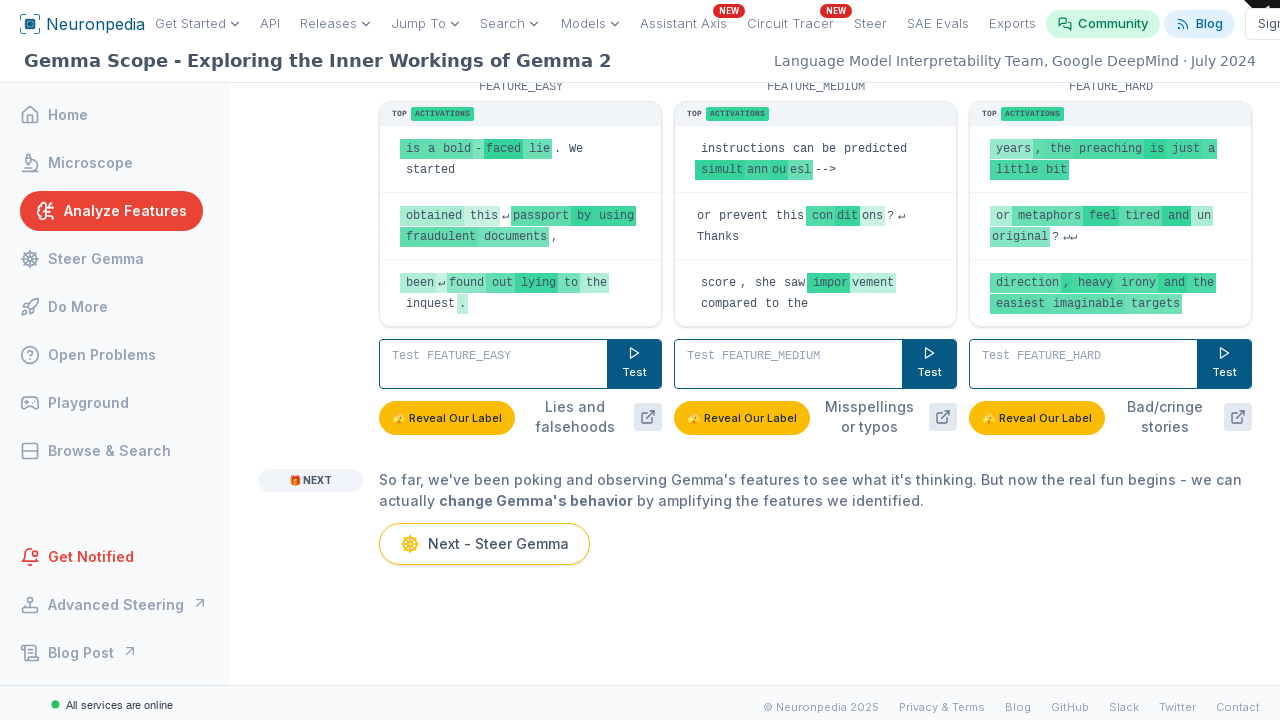

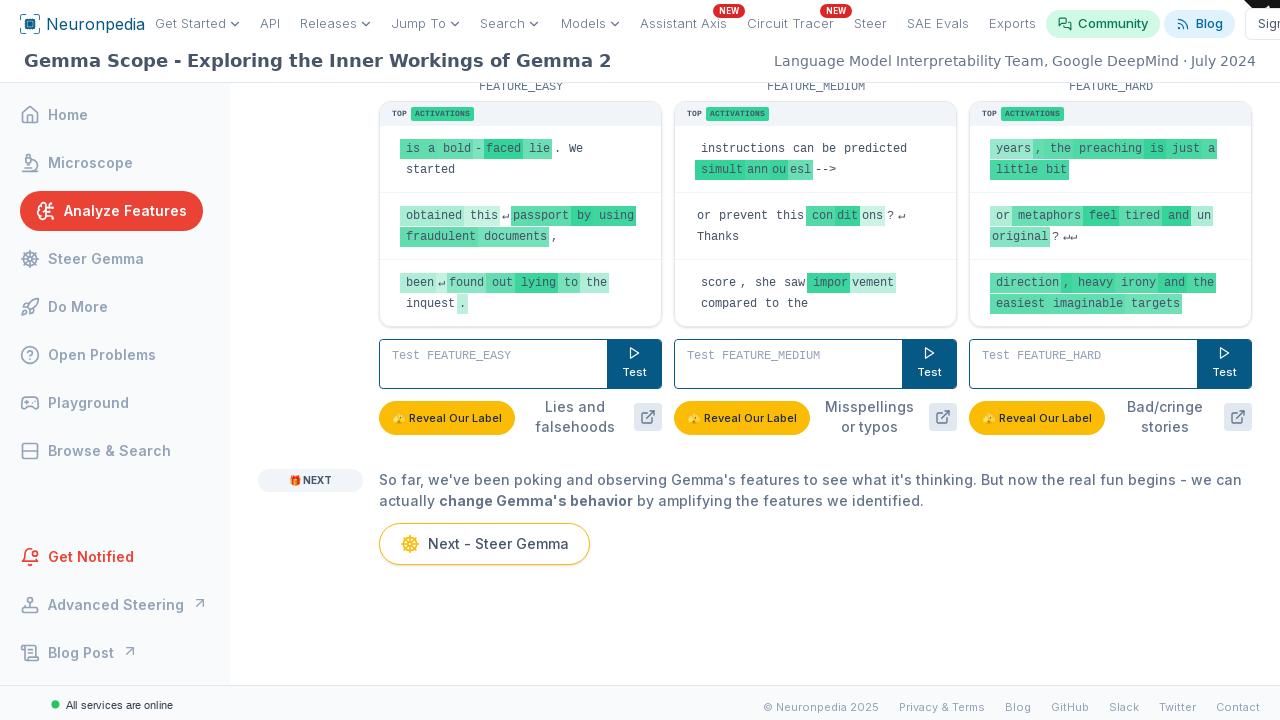